Clicks the delete button on the first row of the table

Starting URL: https://the-internet.herokuapp.com/challenging_dom

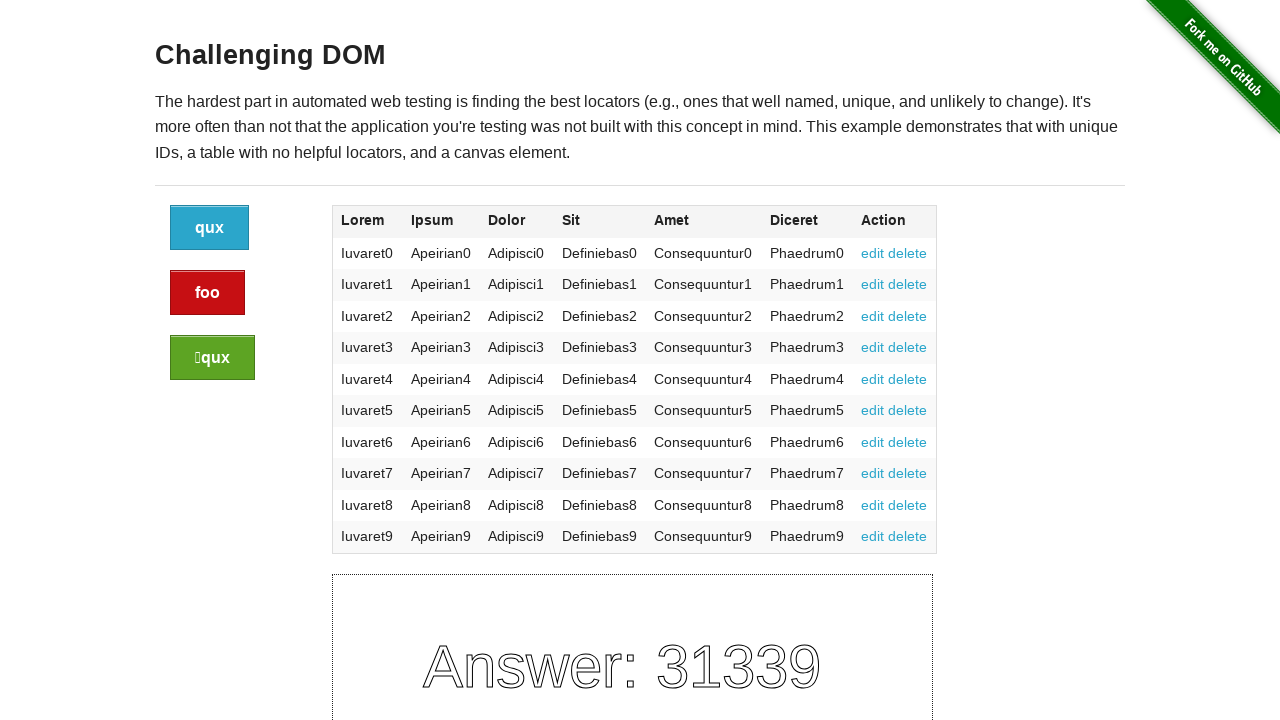

Waited for delete button on first table row to load
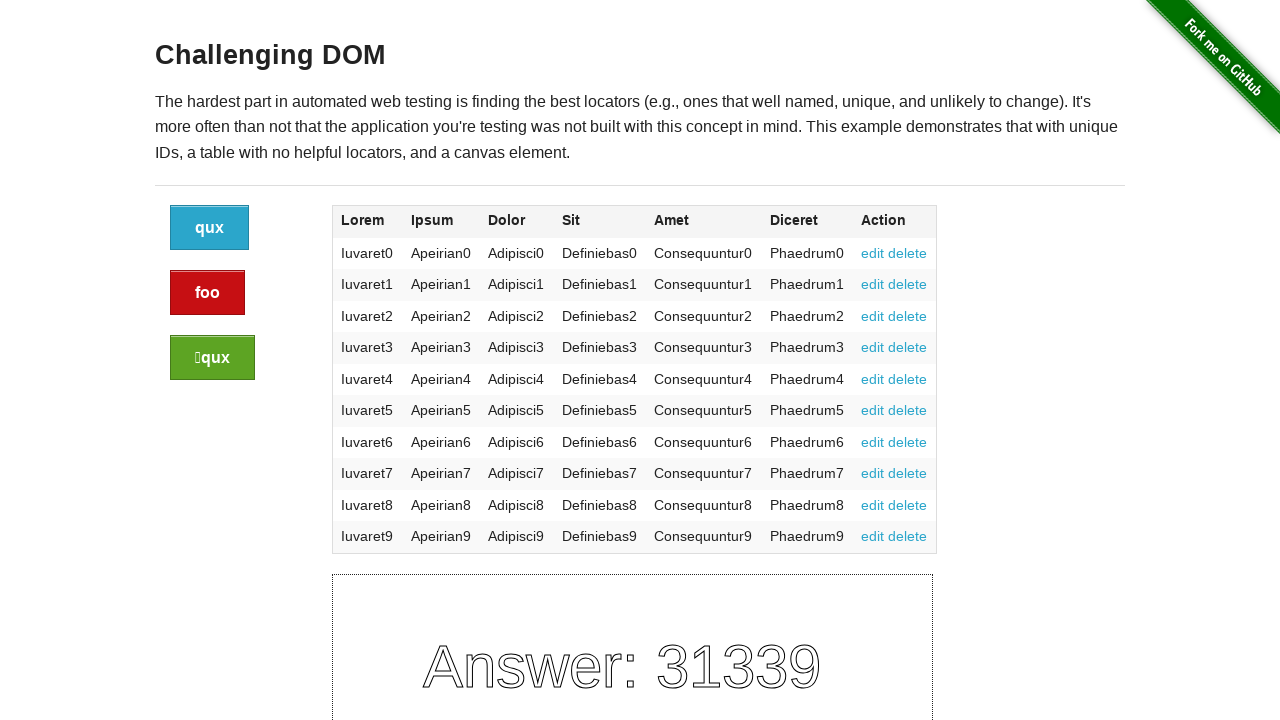

Clicked delete button on first table row at (908, 253) on xpath=//html/body/div[2]/div/div/div/div/div[2]/table/tbody/tr[1]/td[7]/a[2]
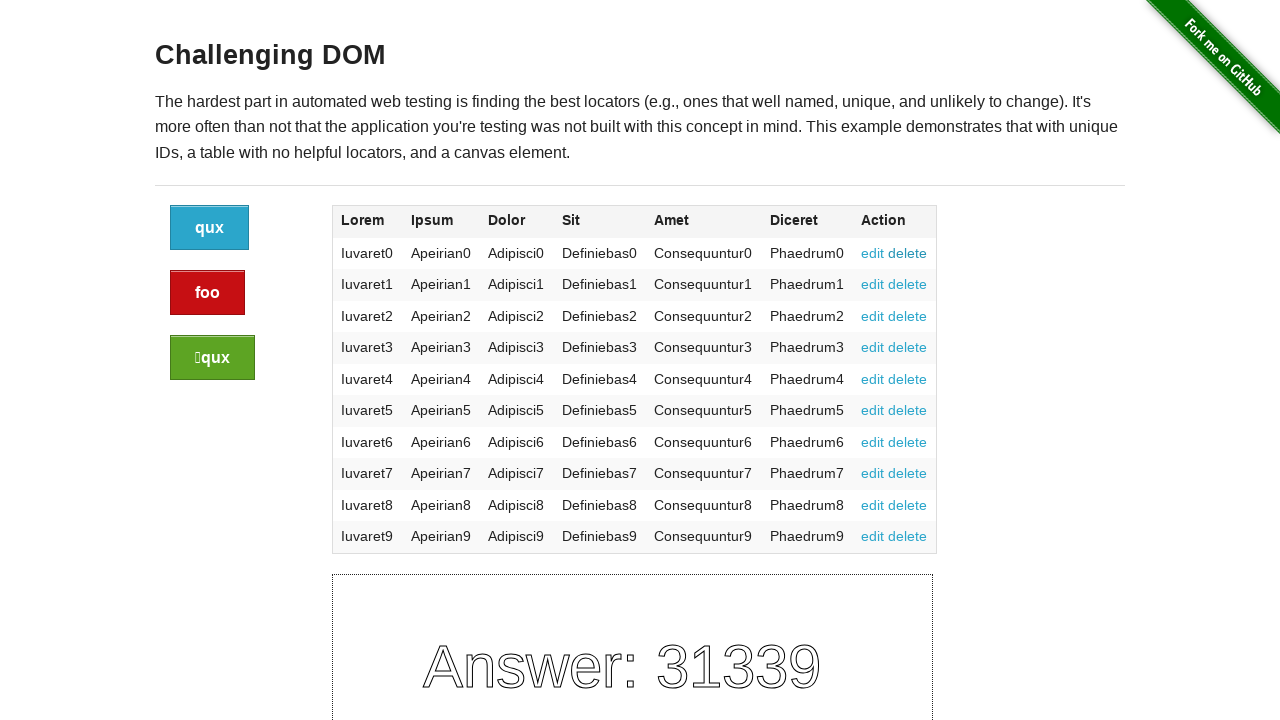

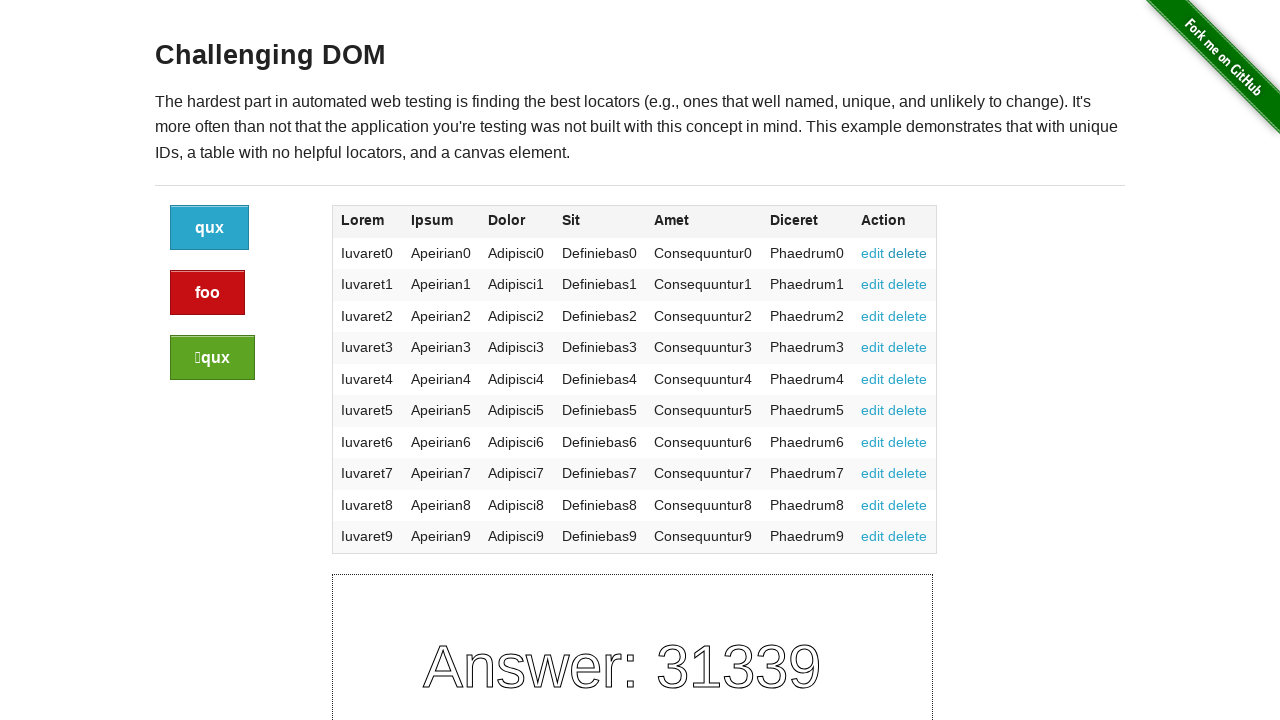